Tests car movement to the left lanes using arrow keys, verifying the car moves from center to left lanes.

Starting URL: https://borbely-dominik-peter.github.io/WebProjekt3/

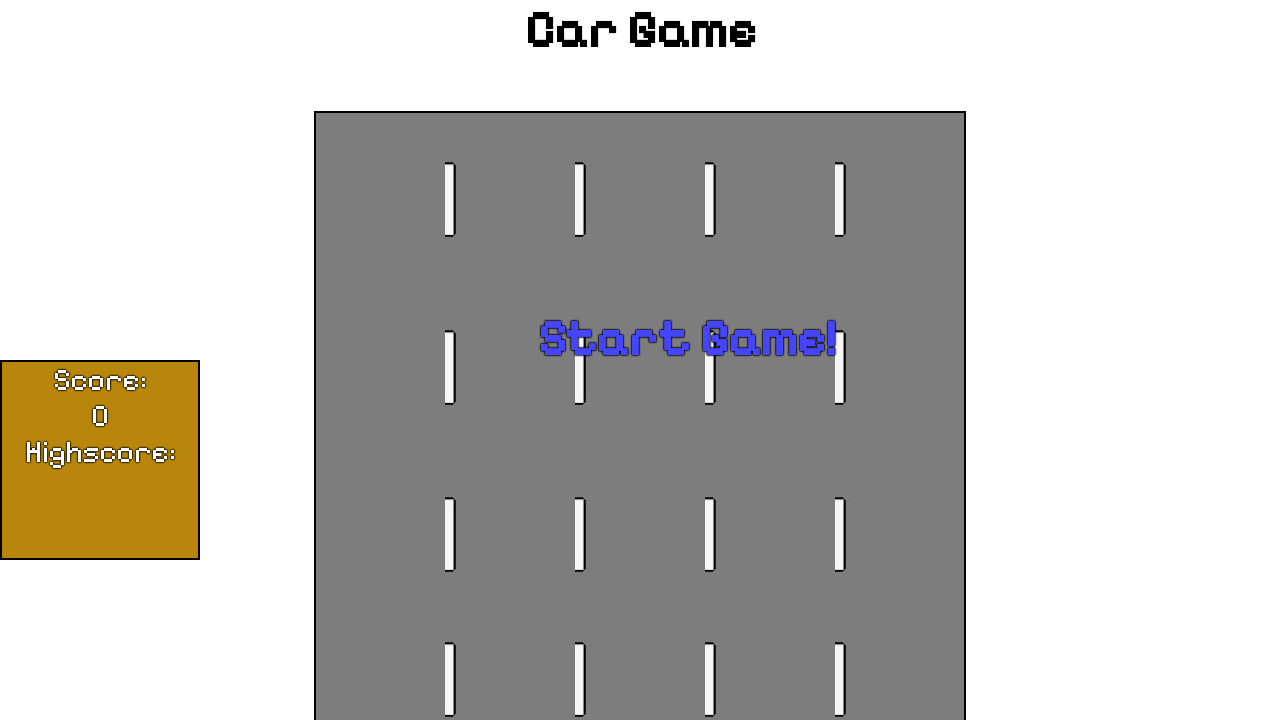

Set up dialog handler to dismiss alerts
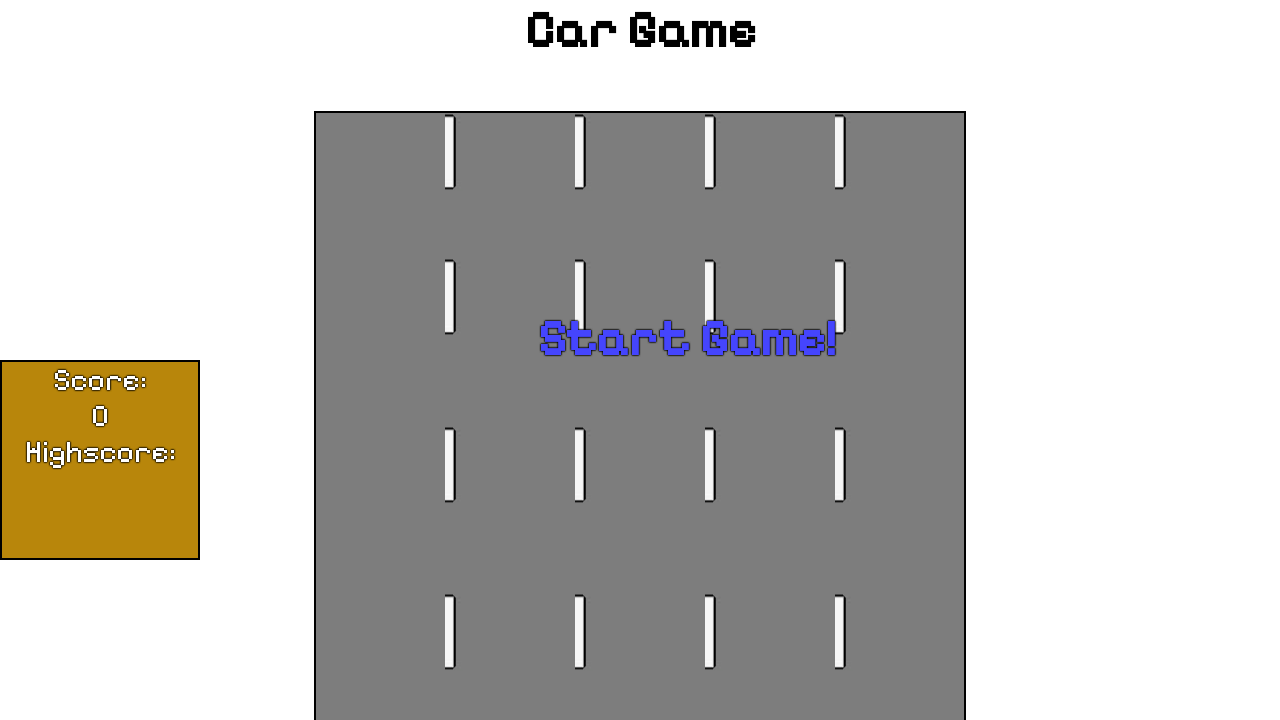

Clicked start game text at (687, 338) on #startText
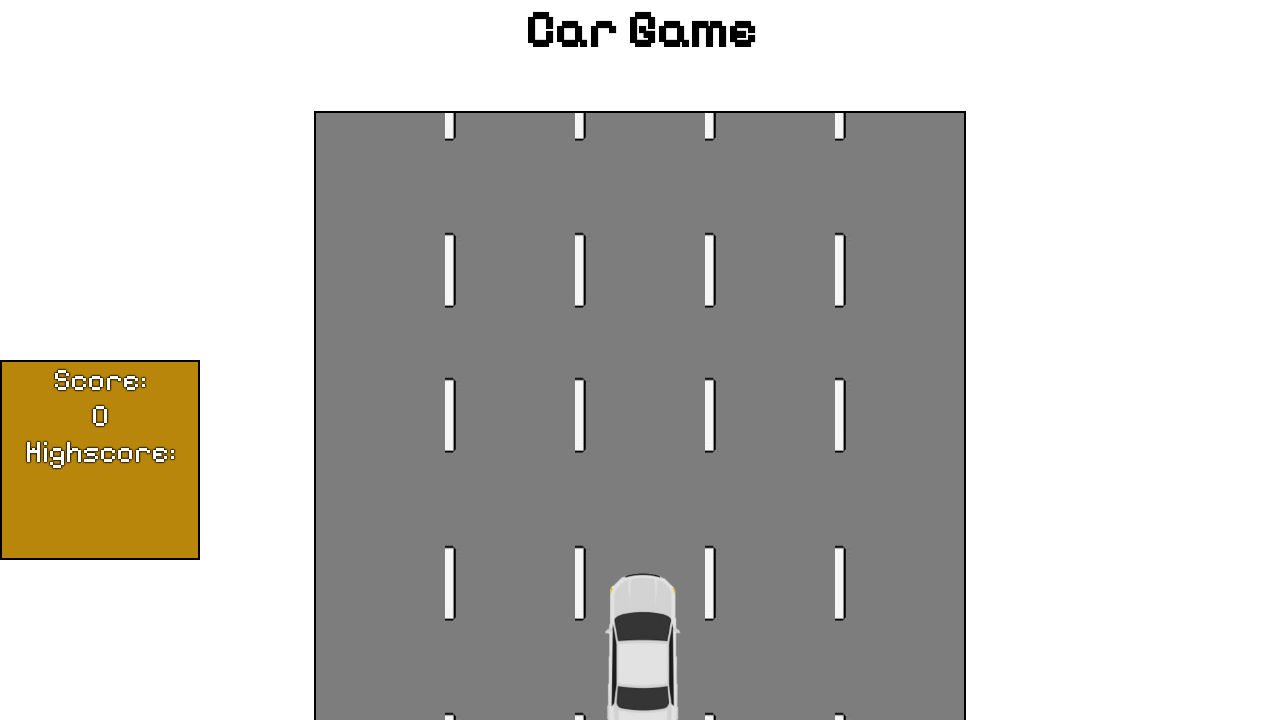

Game initialized
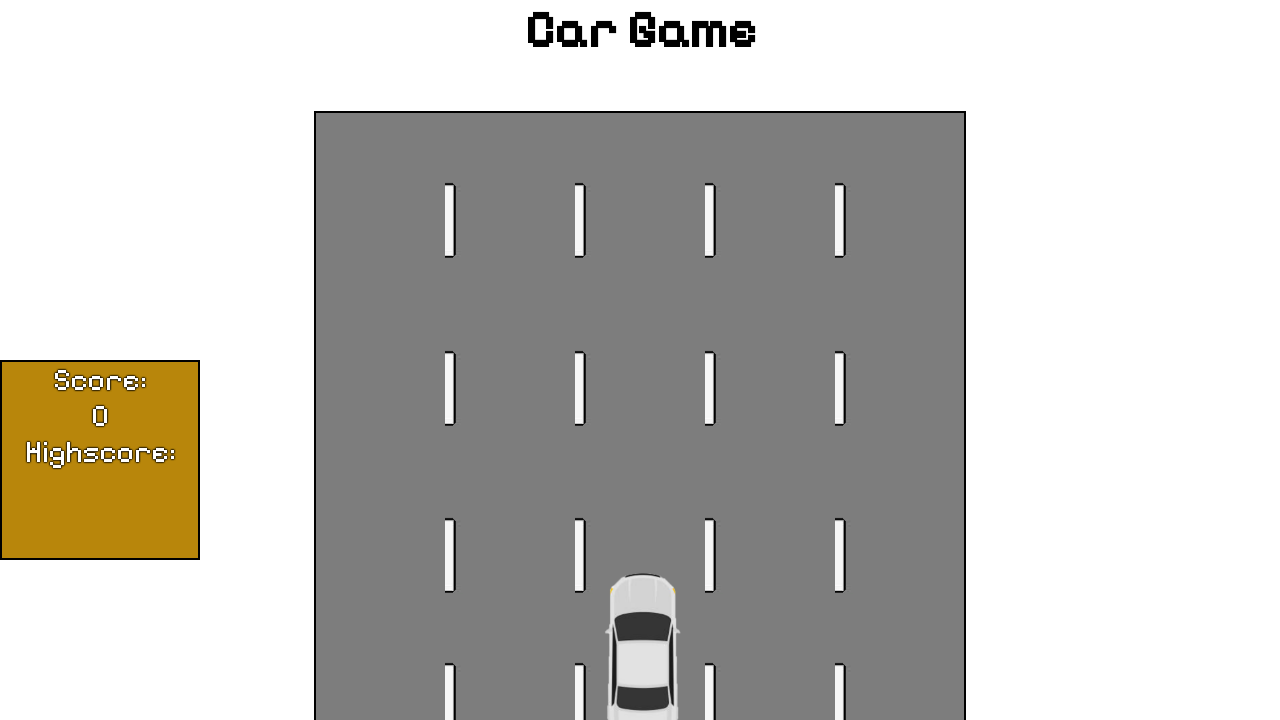

Pressed left arrow key to move car to lane 2
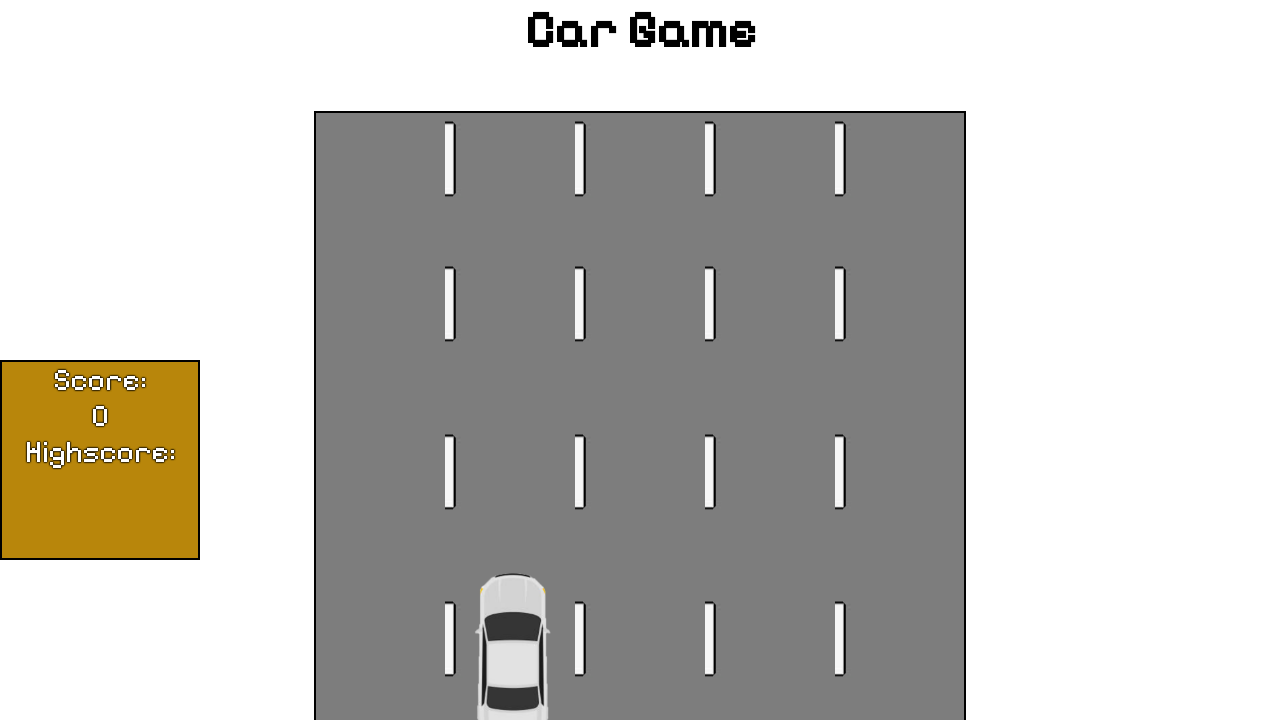

Waited for car movement animation
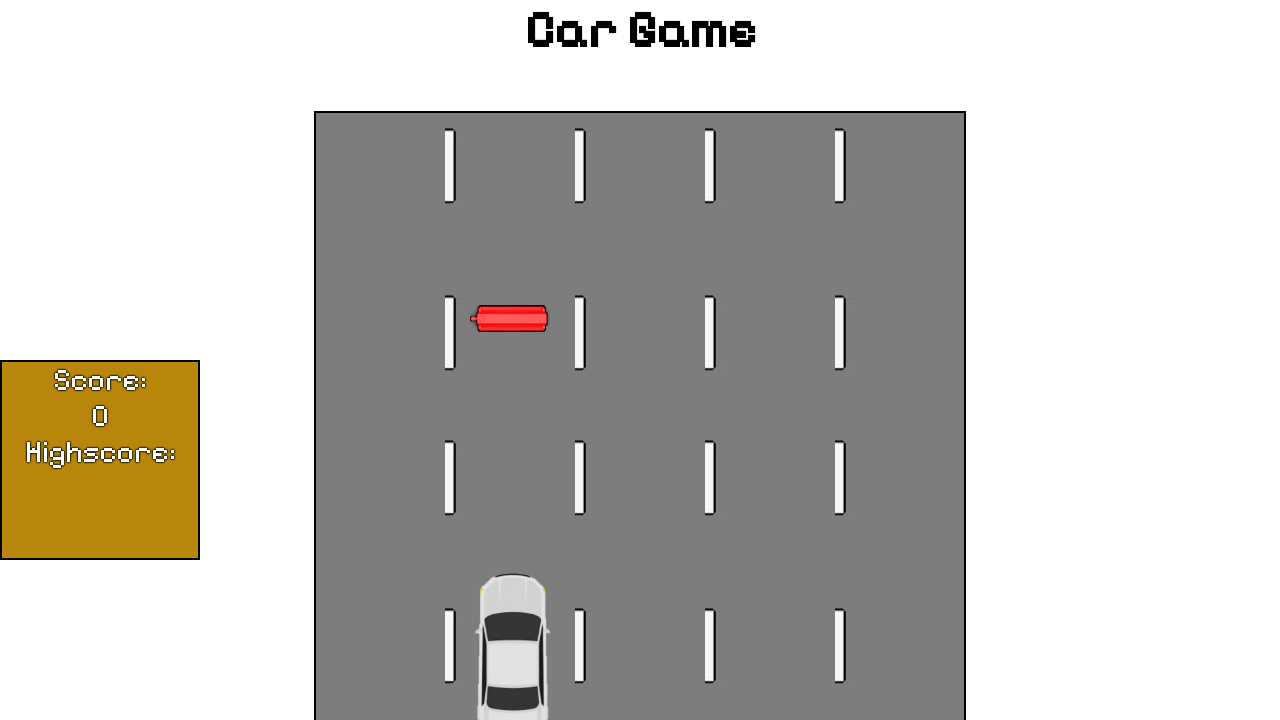

Retrieved car element from lane 2
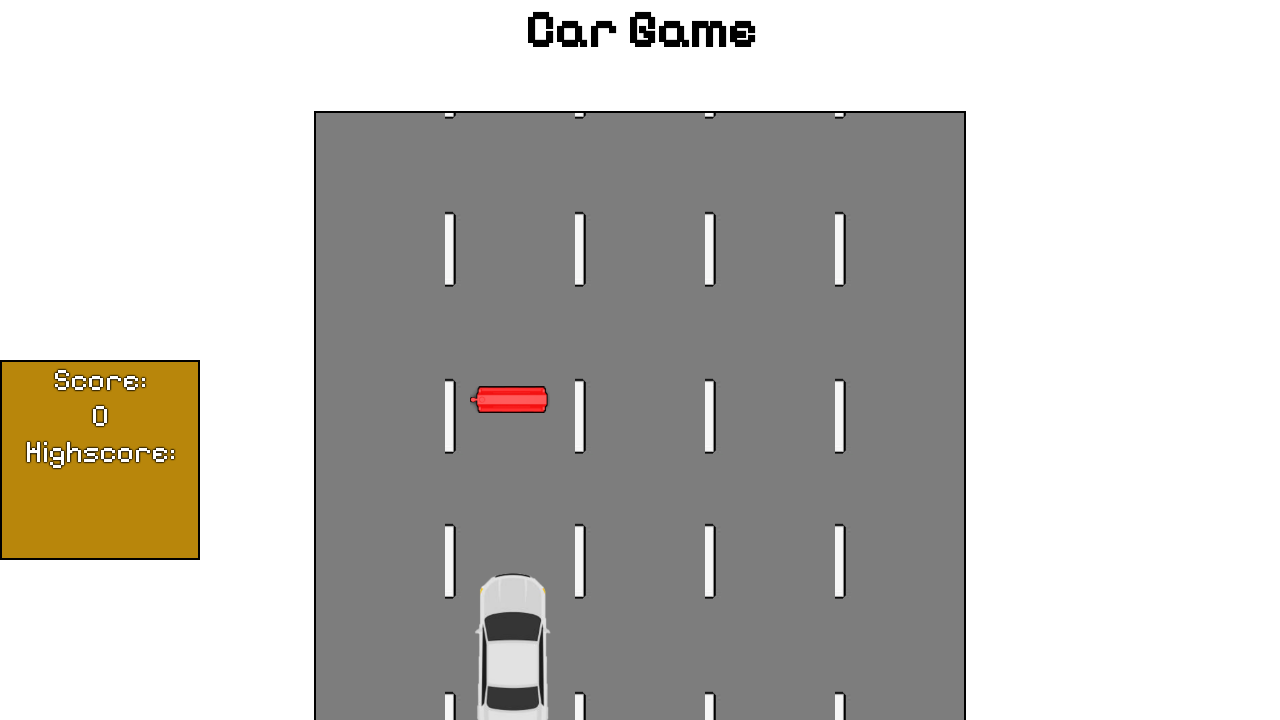

Verified car is in lane 2
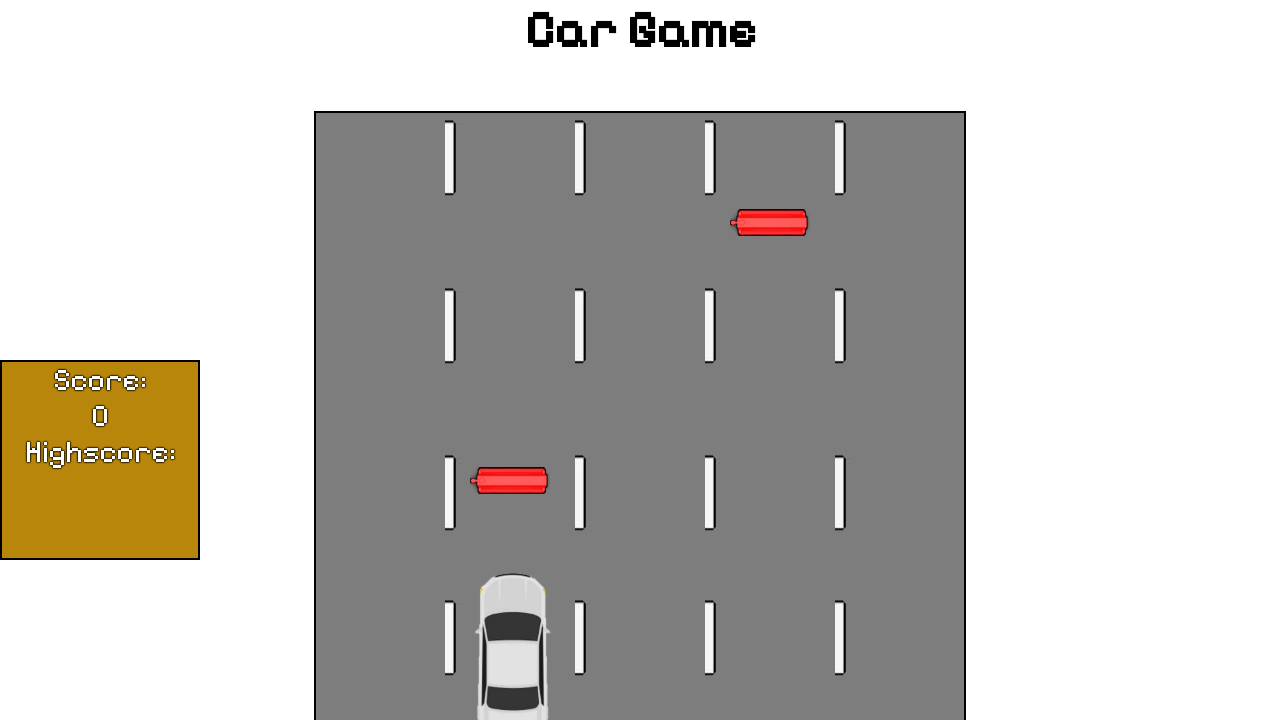

Pressed left arrow key to move car to lane 1
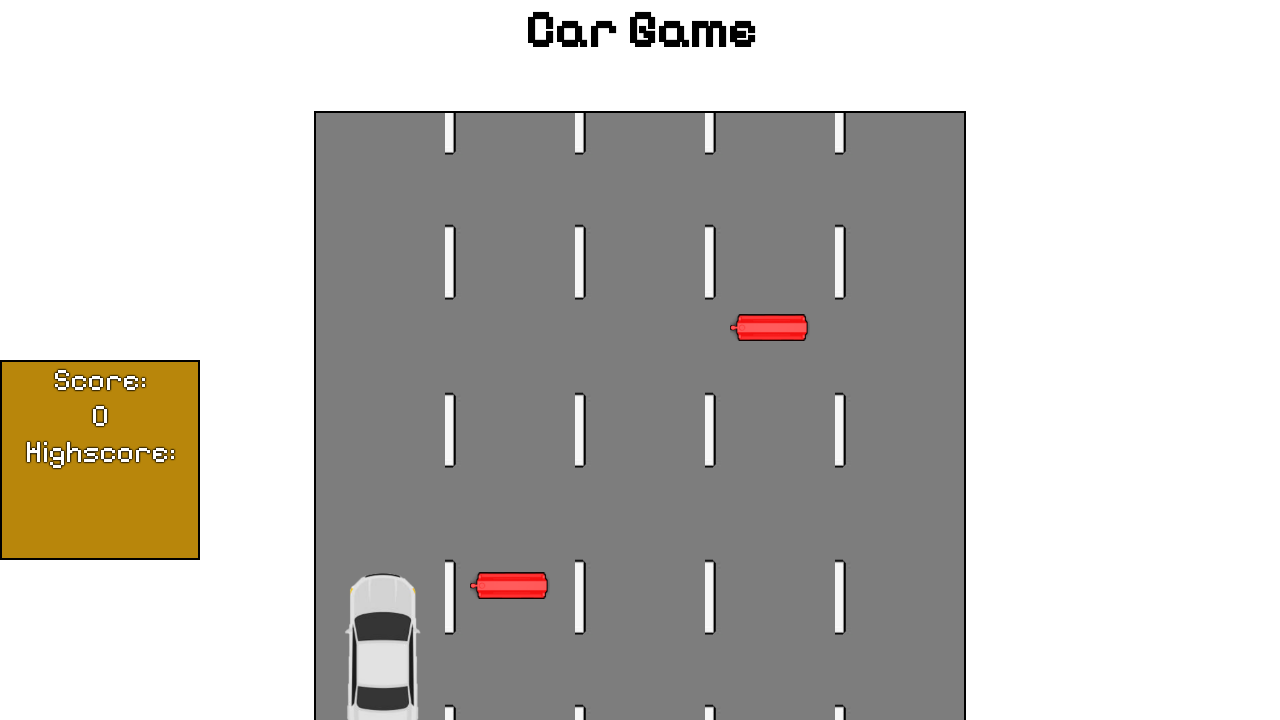

Waited for car movement animation
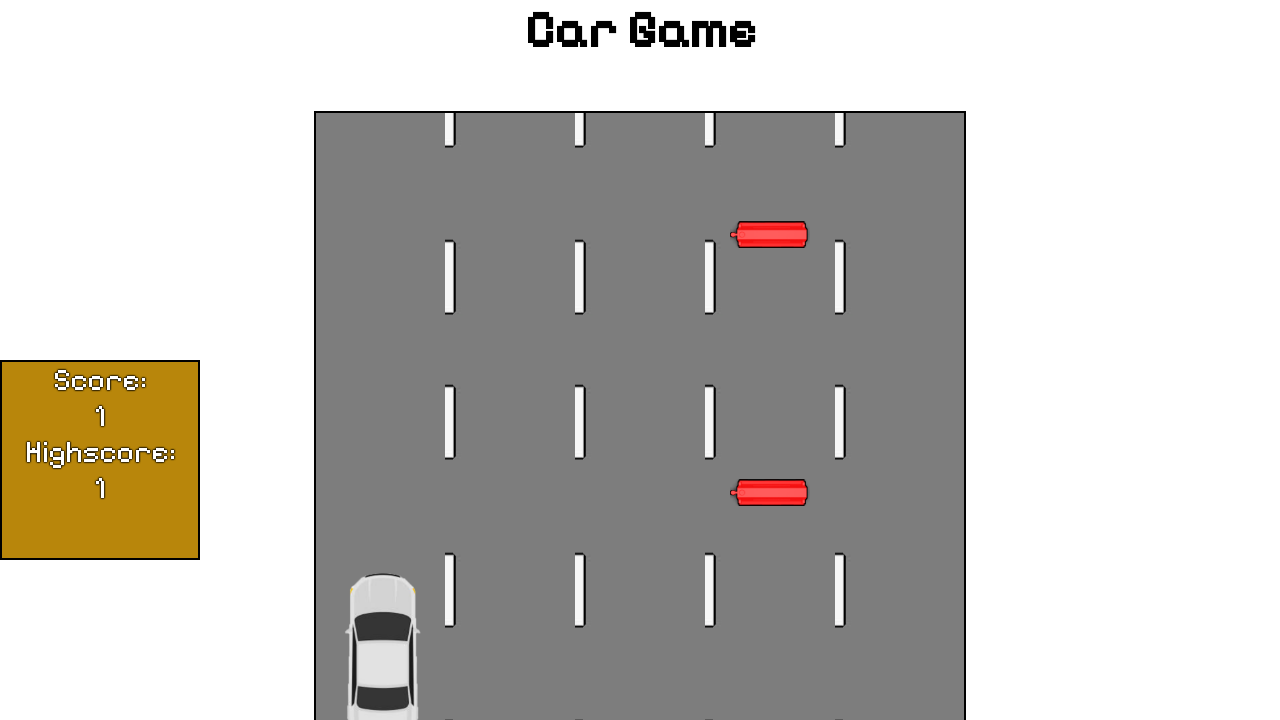

Retrieved car element from lane 1
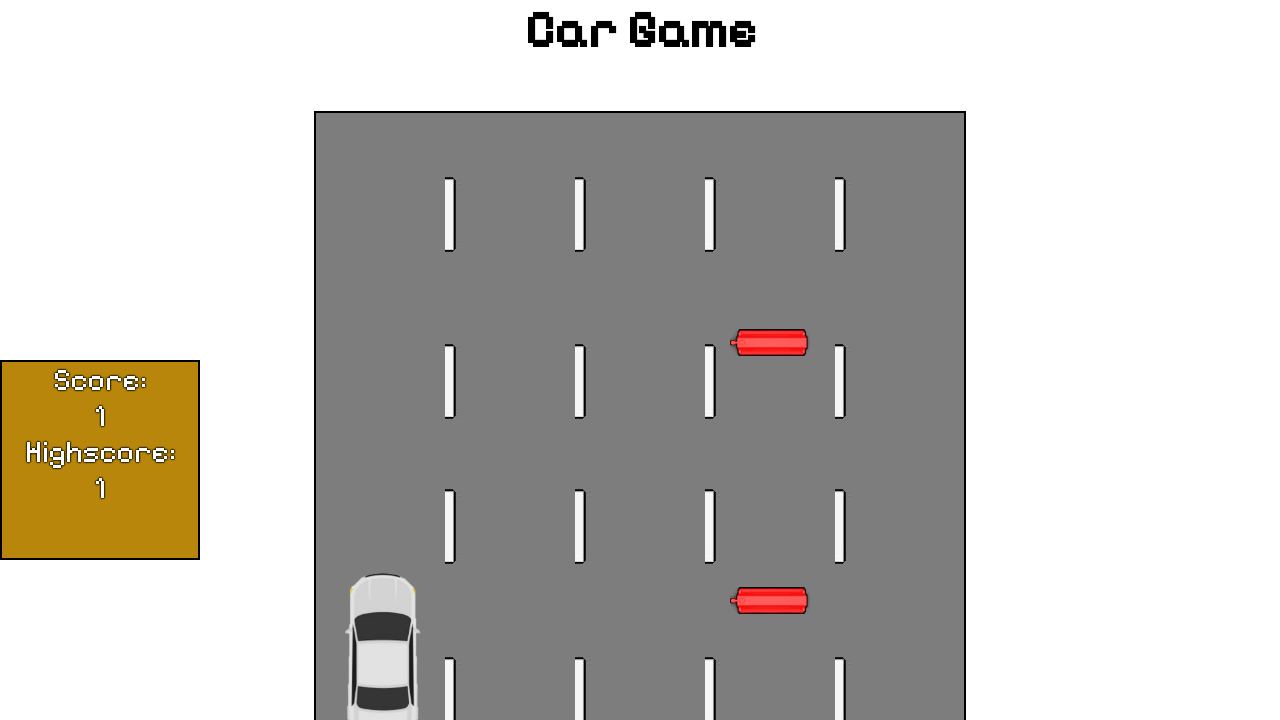

Verified car is in lane 1
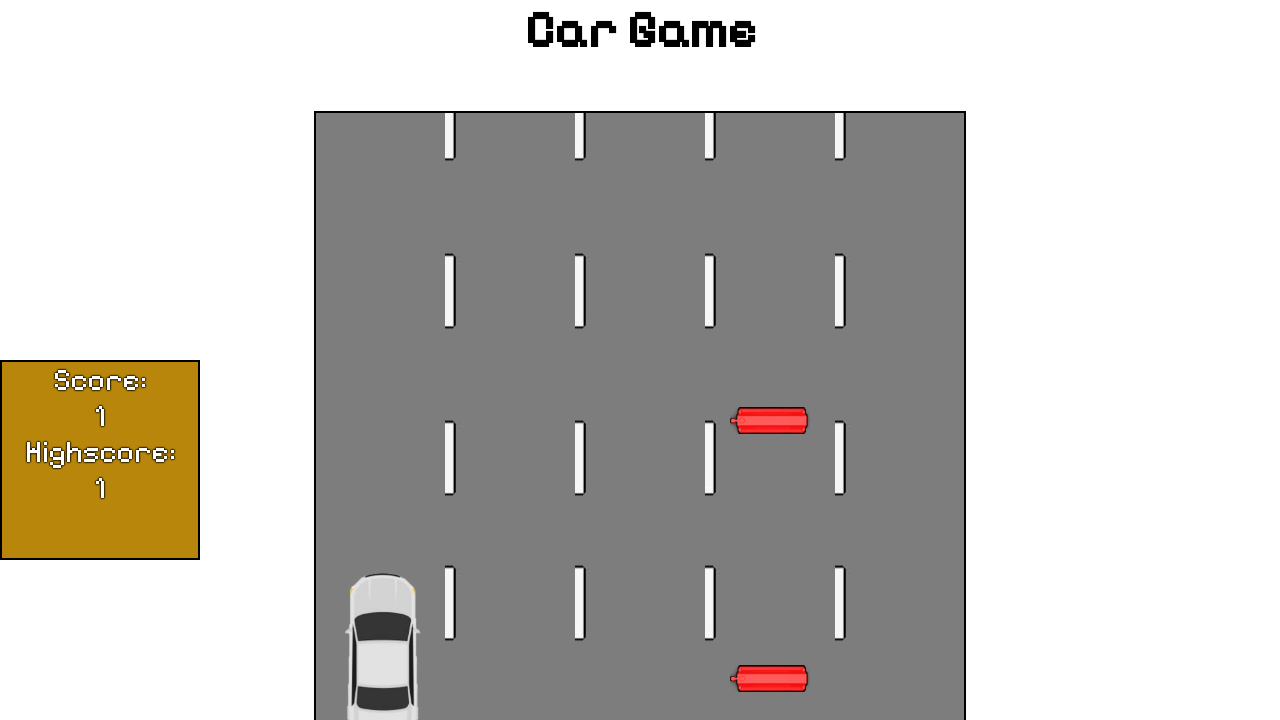

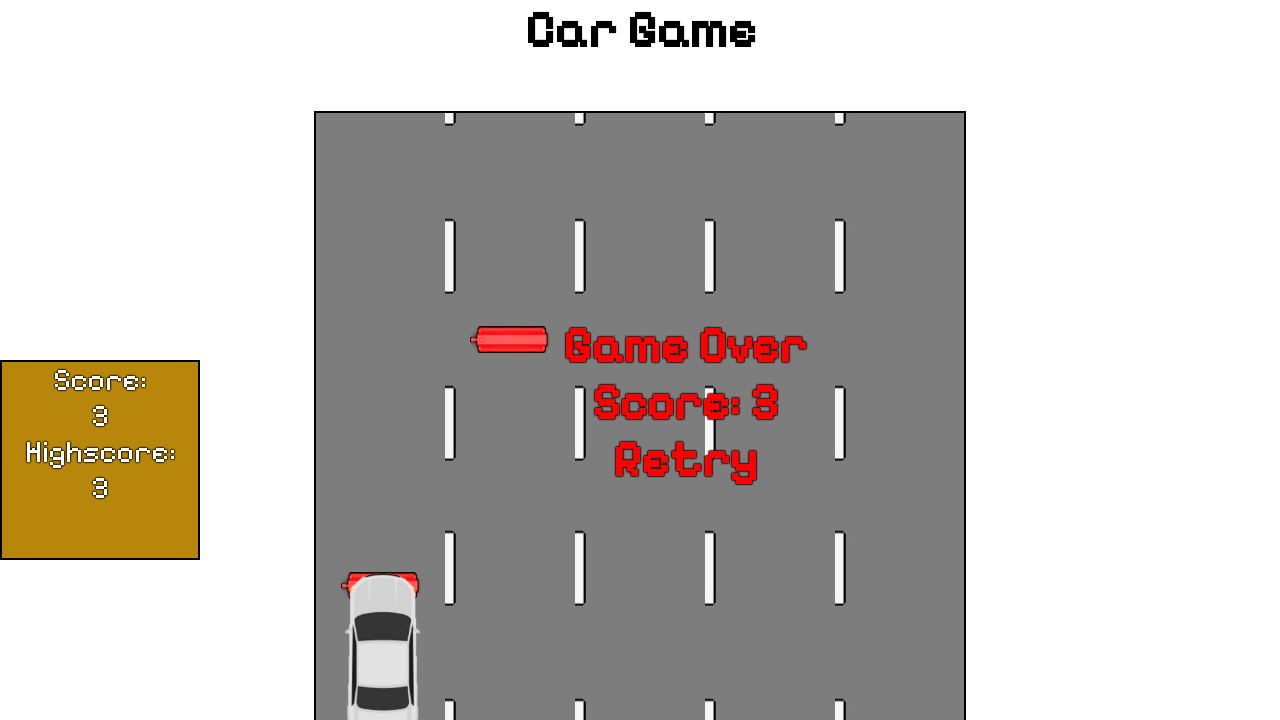